Tests right-click context menu functionality by right-clicking on an element and selecting the "Edit" option from the context menu

Starting URL: https://swisnl.github.io/jQuery-contextMenu/demo.html

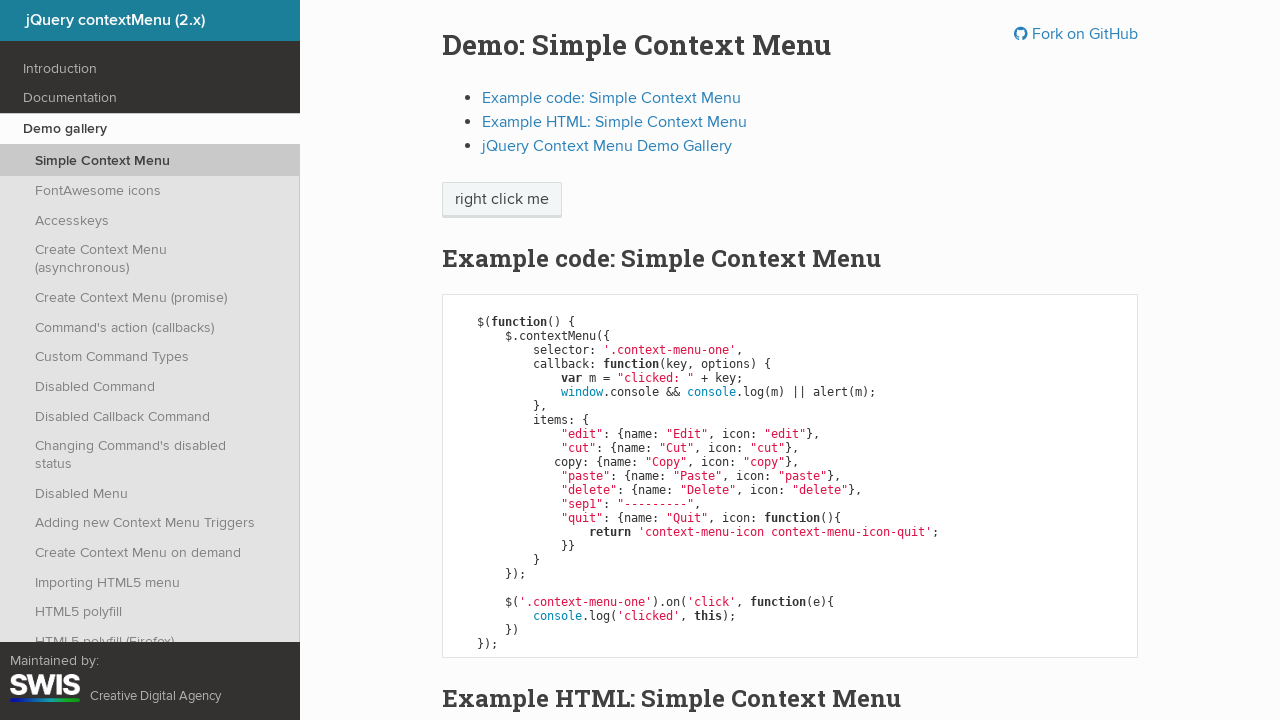

Located the 'right click me' element
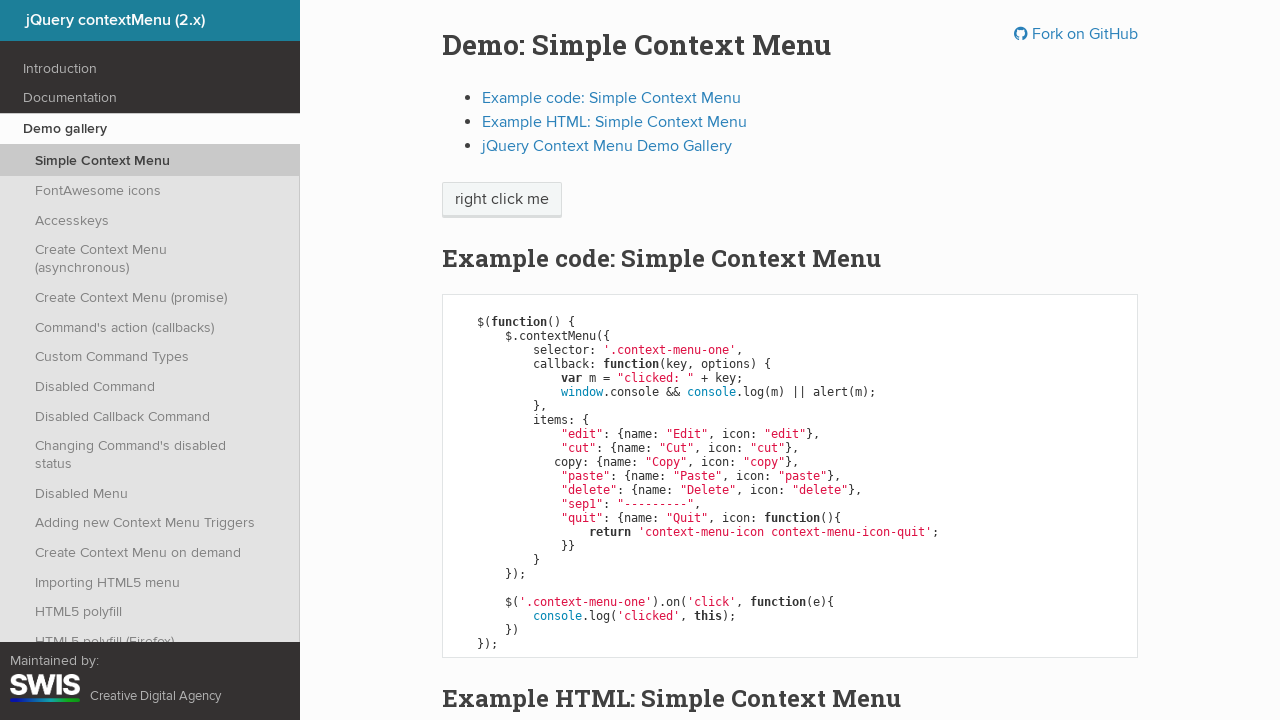

Right-clicked on the element to open context menu at (502, 200) on xpath=//span[text()='right click me']
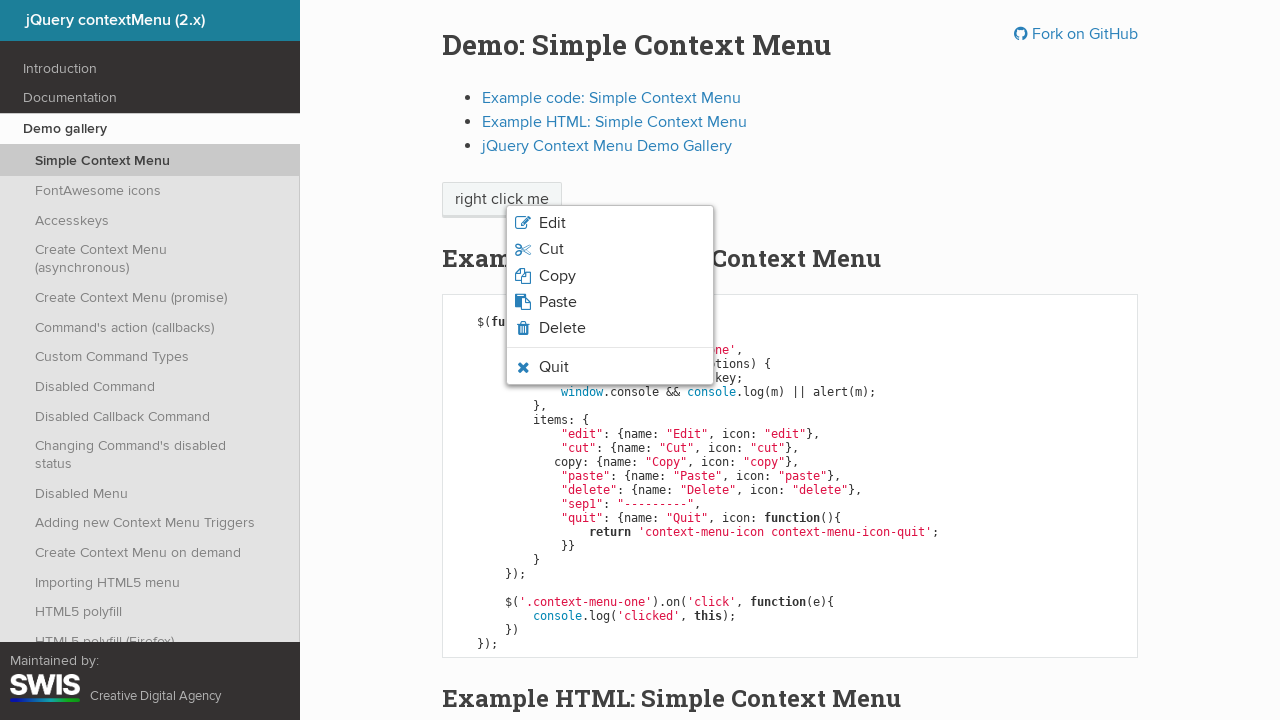

Clicked on 'Edit' option in the context menu at (552, 223) on xpath=//span[text()='Edit']
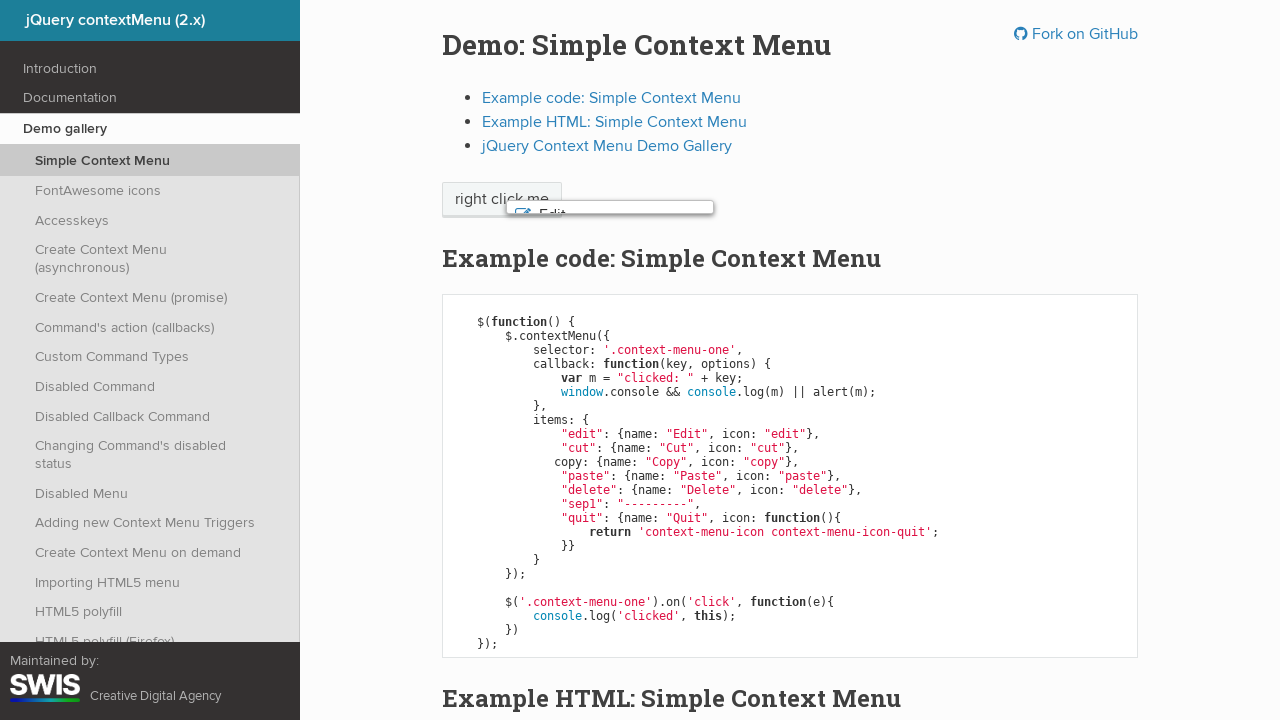

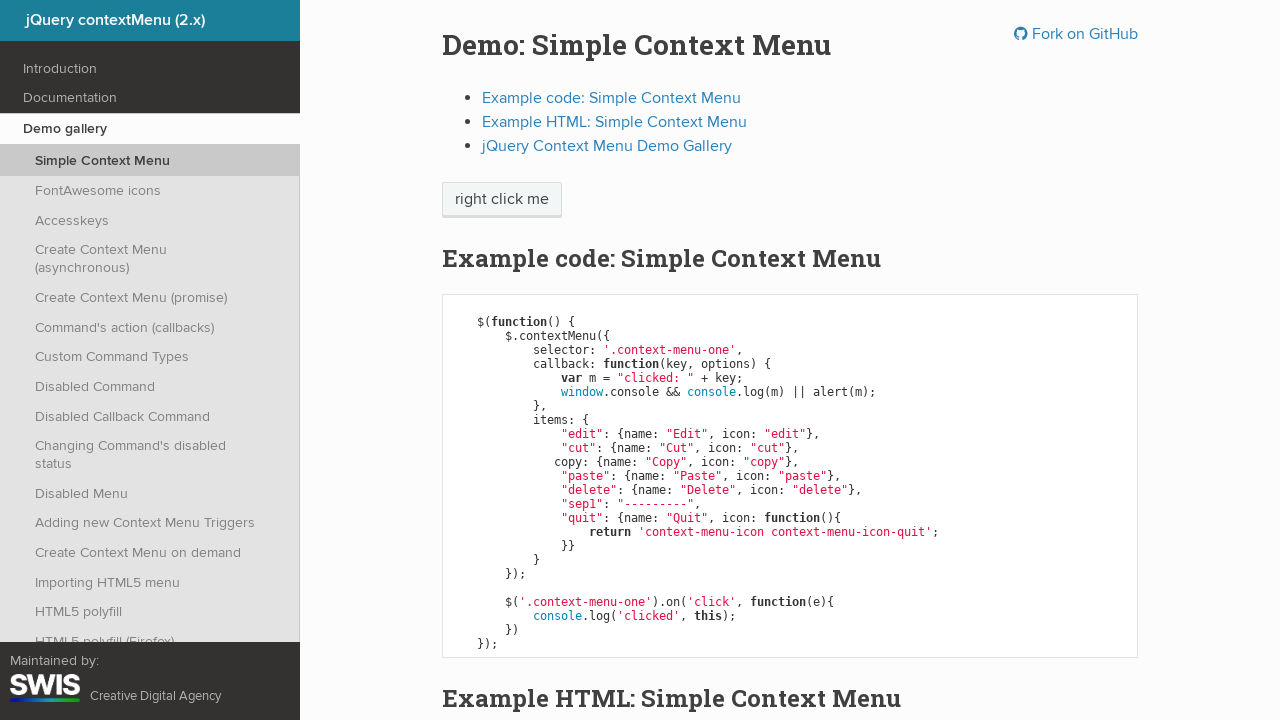